Tests adding multiple items to shopping cart and validates that the basket total matches the sum of individual item prices

Starting URL: https://sweetshop.netlify.app/

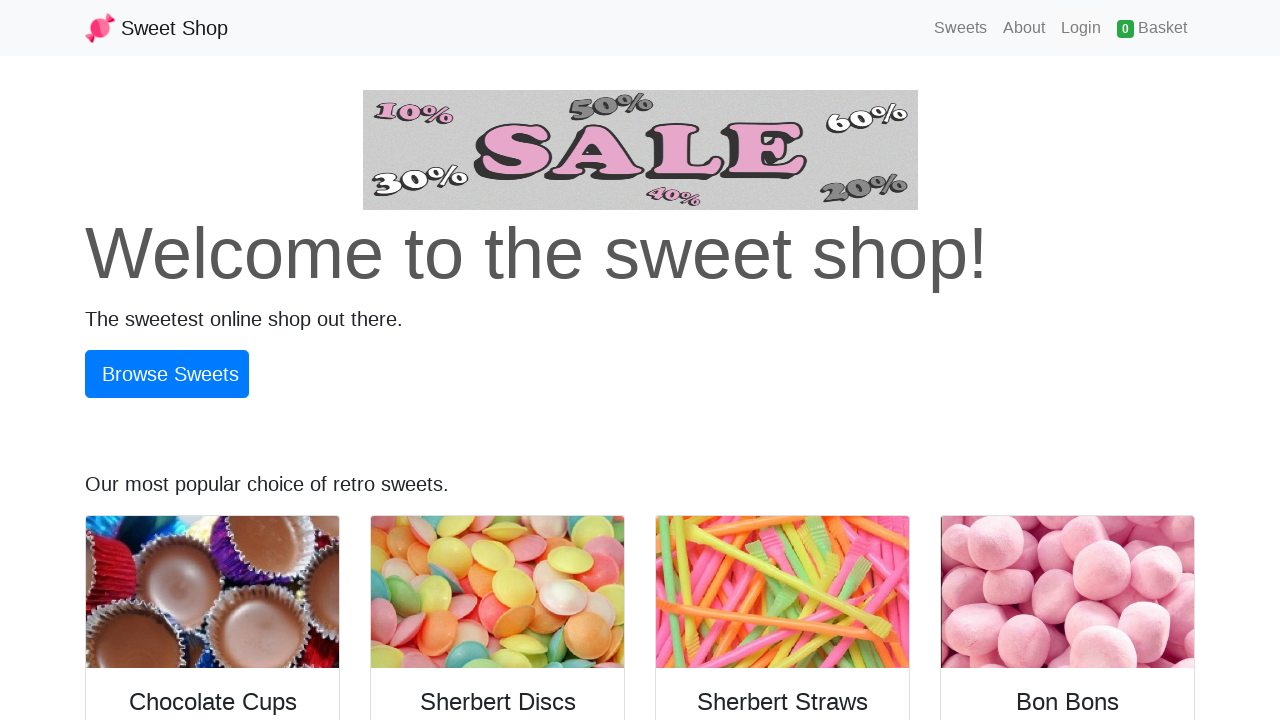

Clicked navbar brand to start fresh at (156, 28) on .navbar-brand
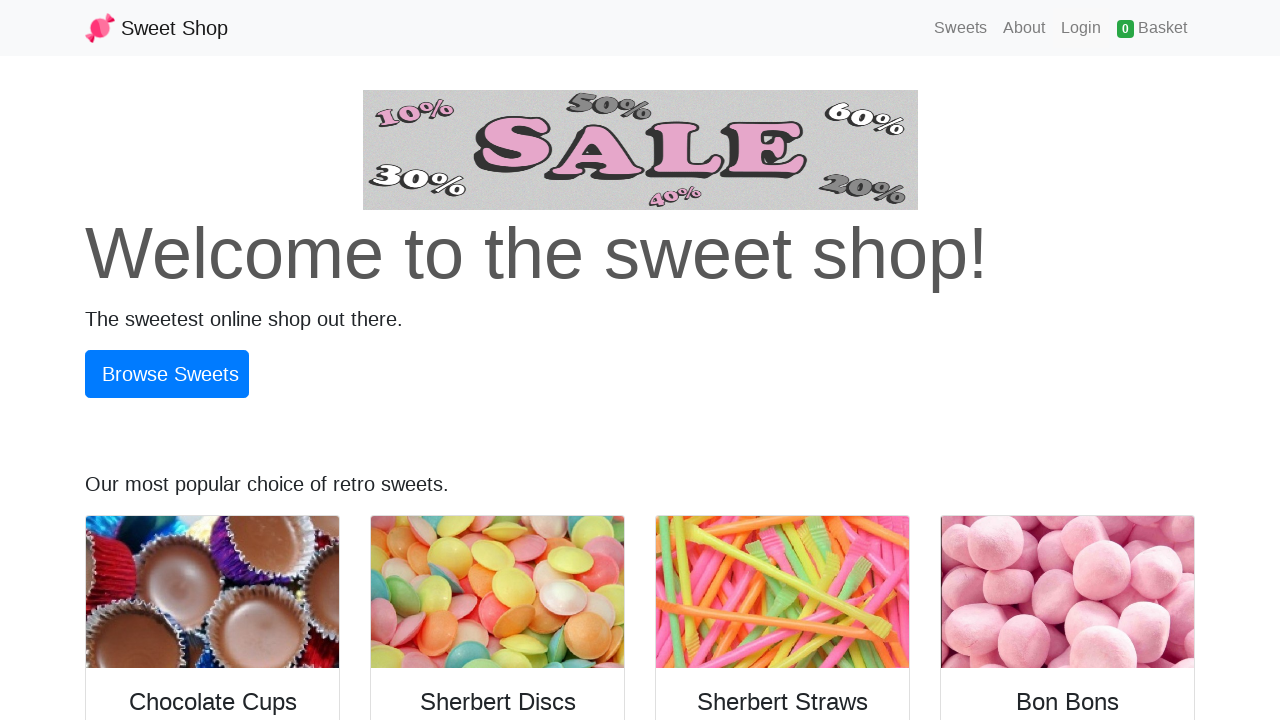

Clicked Sweets link to browse products at (961, 28) on text=Sweets
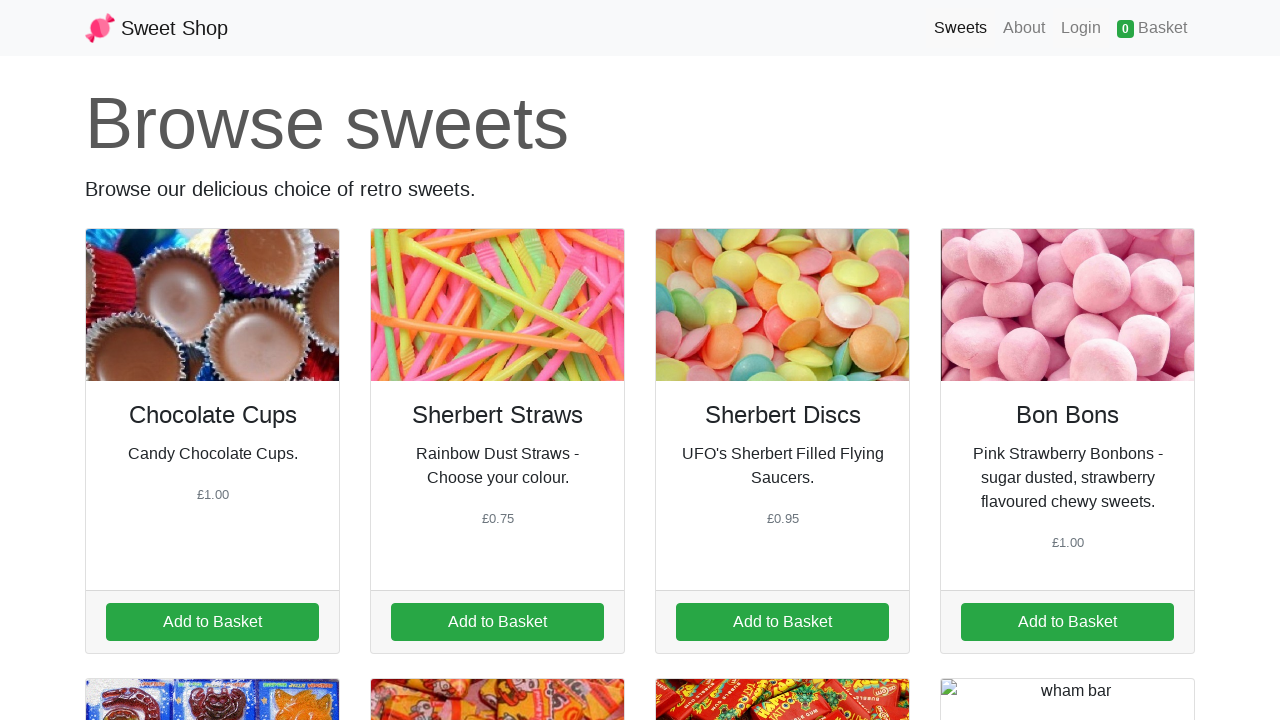

Added item 1 to cart (iteration 1) at (212, 622) on a.addItem[data-id='1']
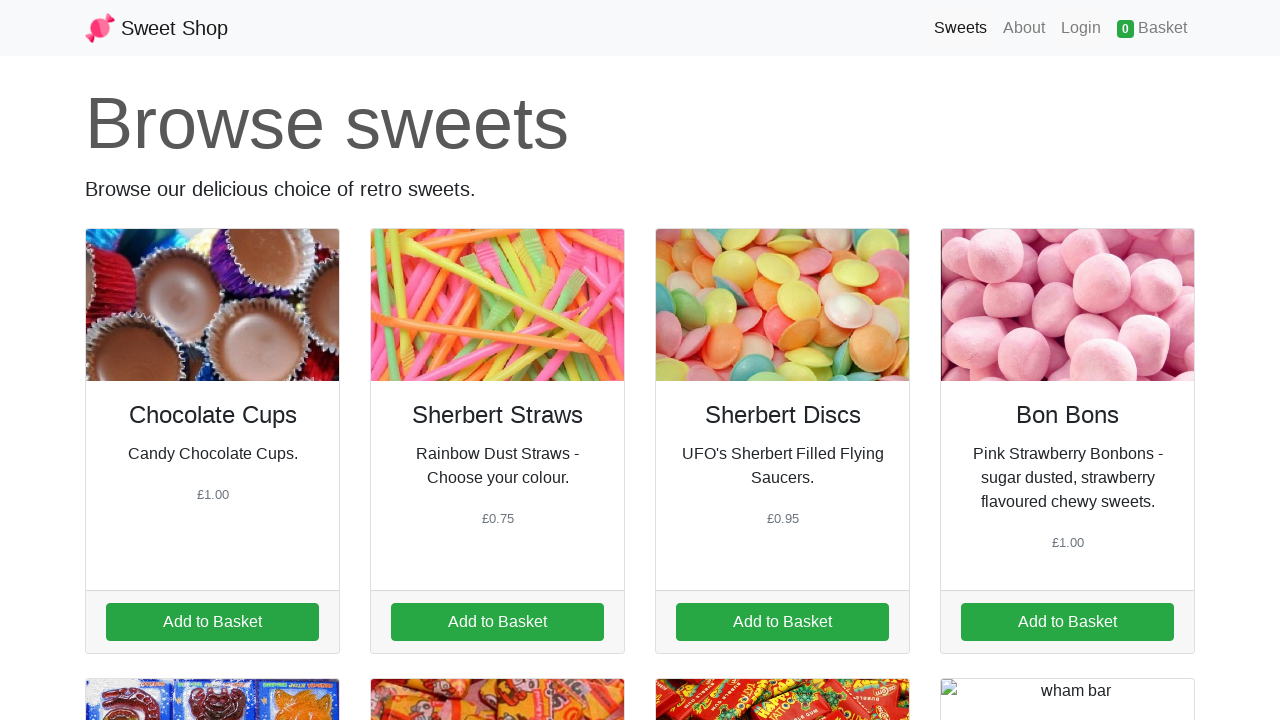

Added item 2 to cart (iteration 1) at (498, 622) on a.addItem[data-id='2']
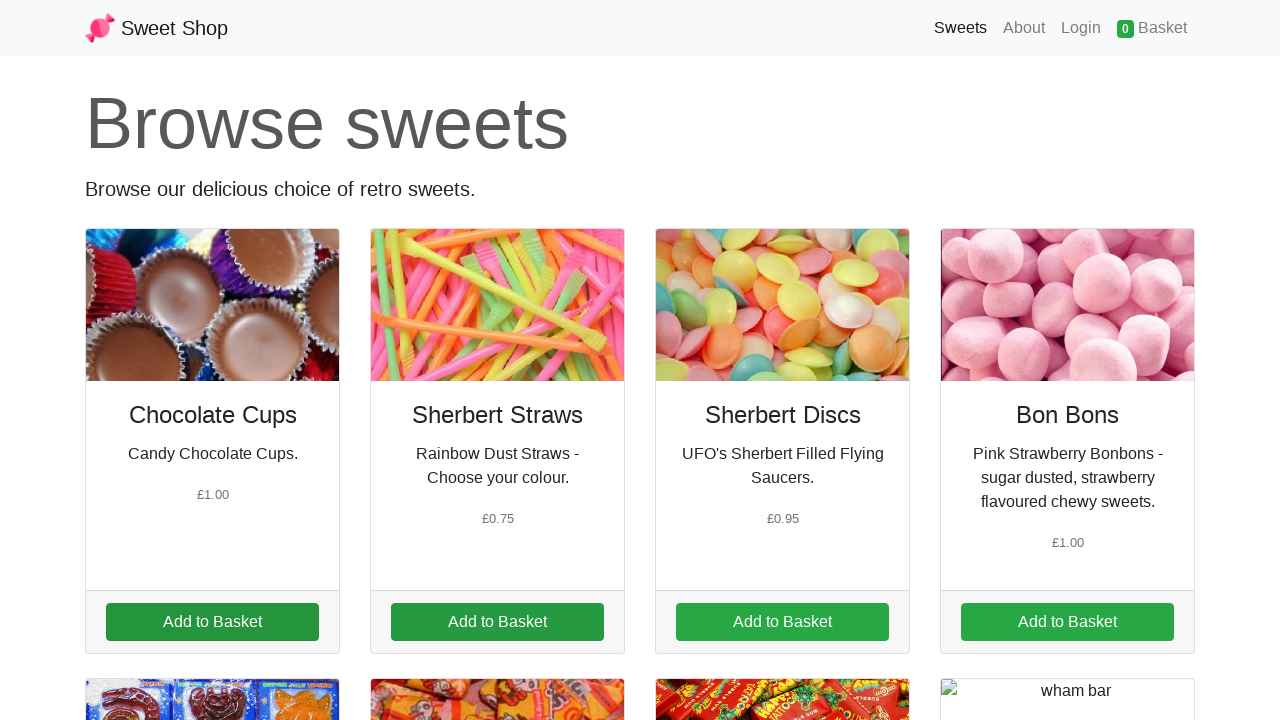

Added item 3 to cart (iteration 1) at (782, 622) on a.addItem[data-id='3']
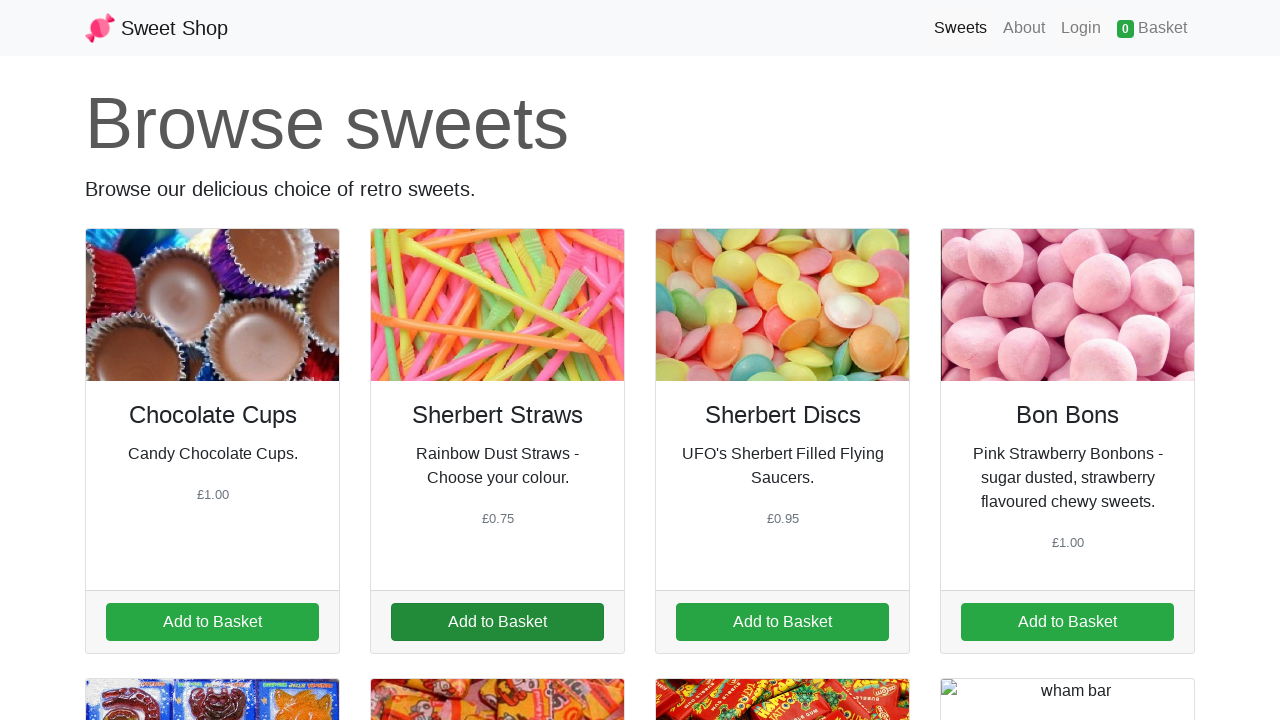

Added item 4 to cart (iteration 1) at (1068, 622) on a.addItem[data-id='4']
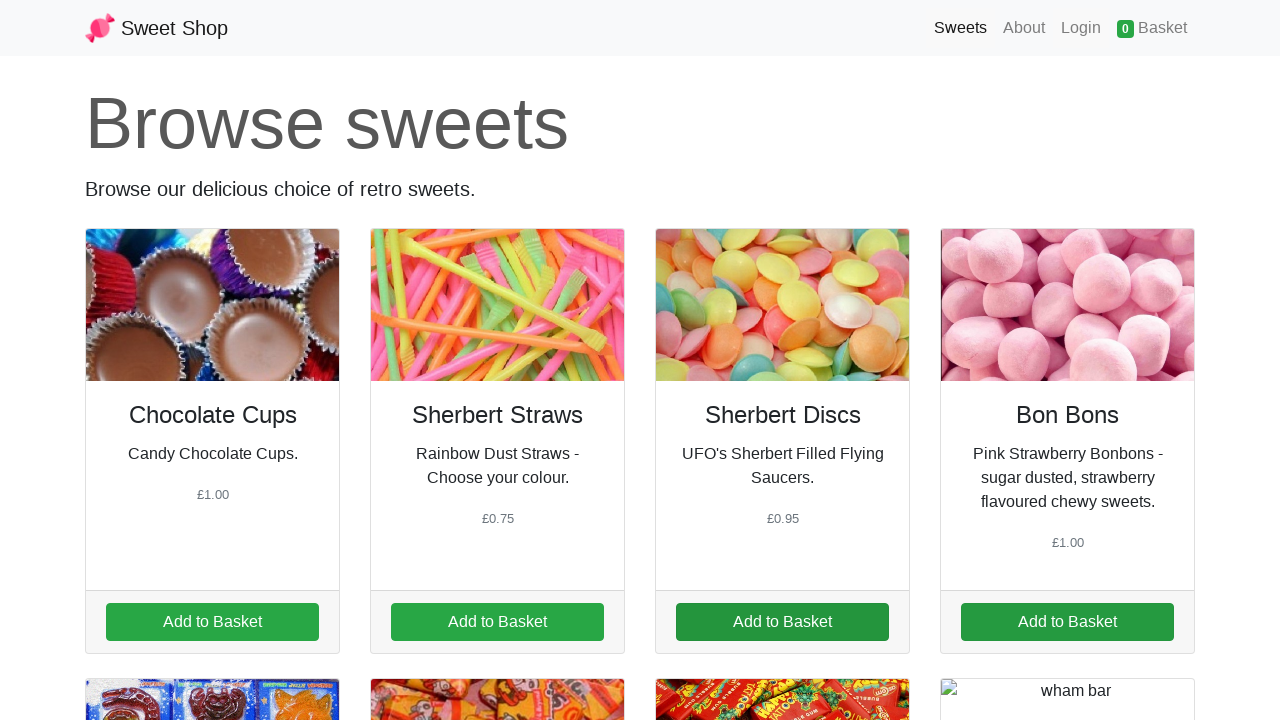

Added item 5 to cart (iteration 1) at (212, 361) on a.addItem[data-id='5']
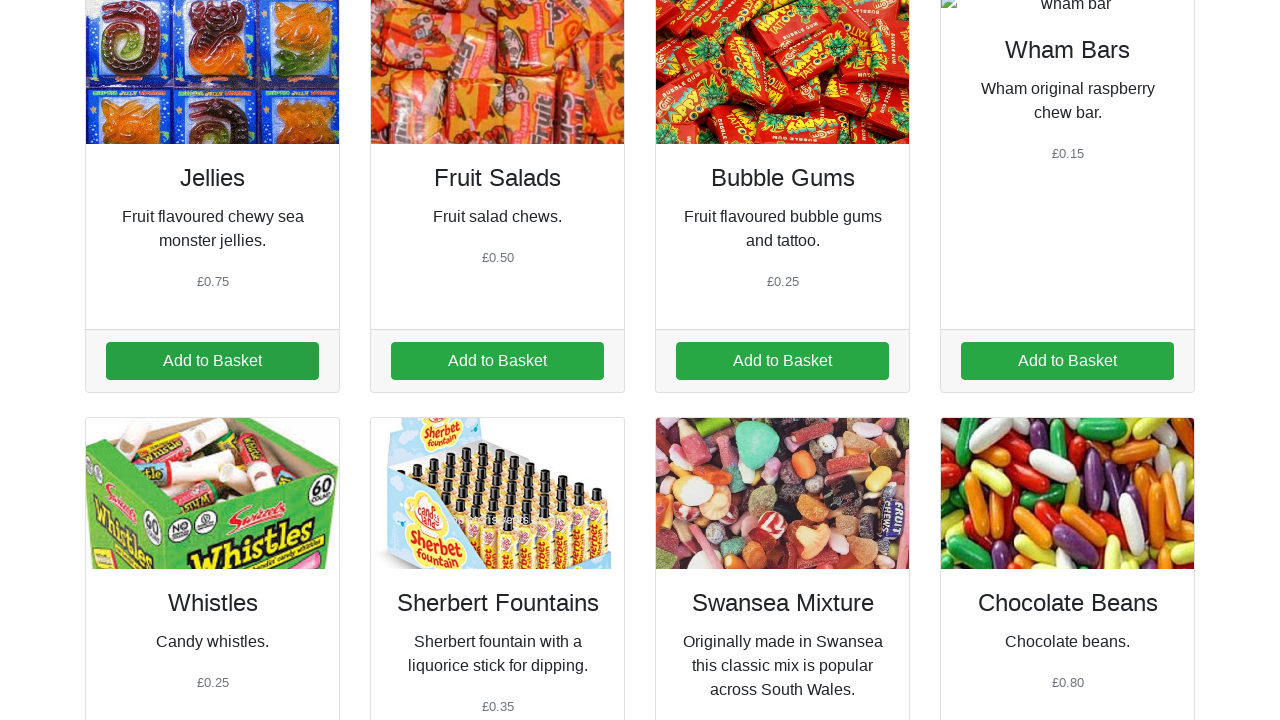

Added item 6 to cart (iteration 1) at (498, 361) on a.addItem[data-id='6']
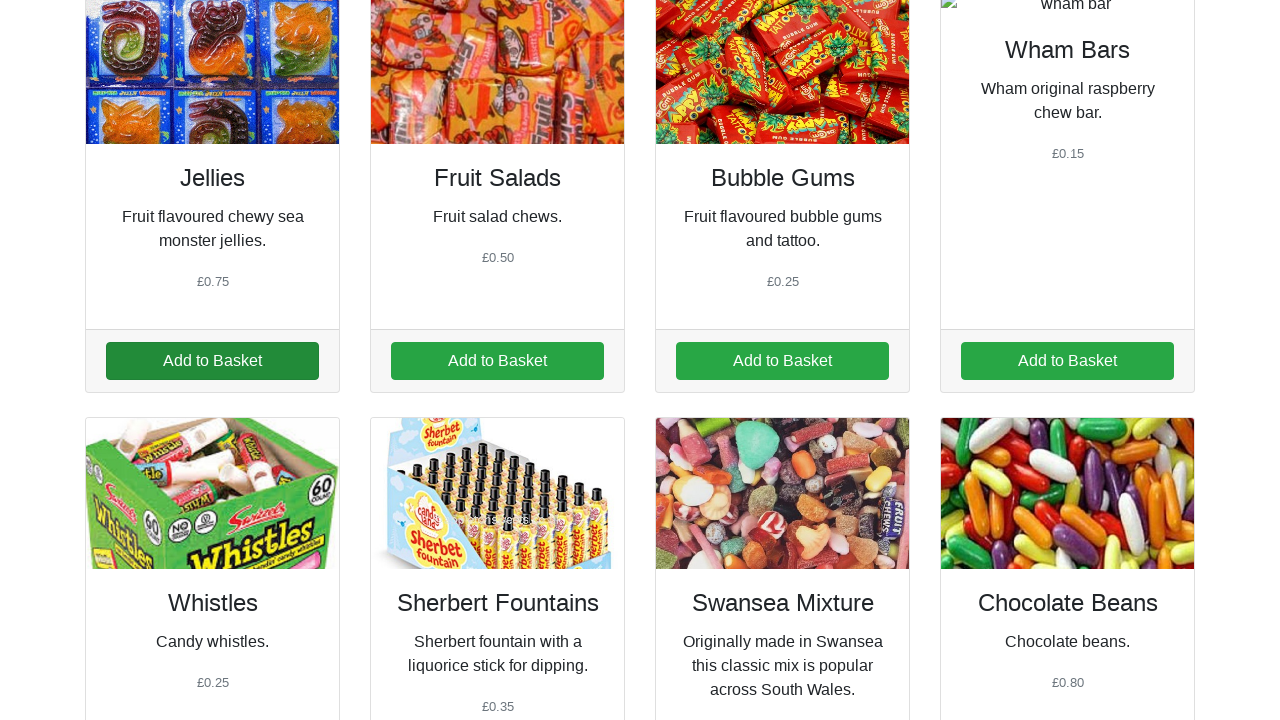

Added item 1 to cart (iteration 2) at (212, 361) on a.addItem[data-id='1']
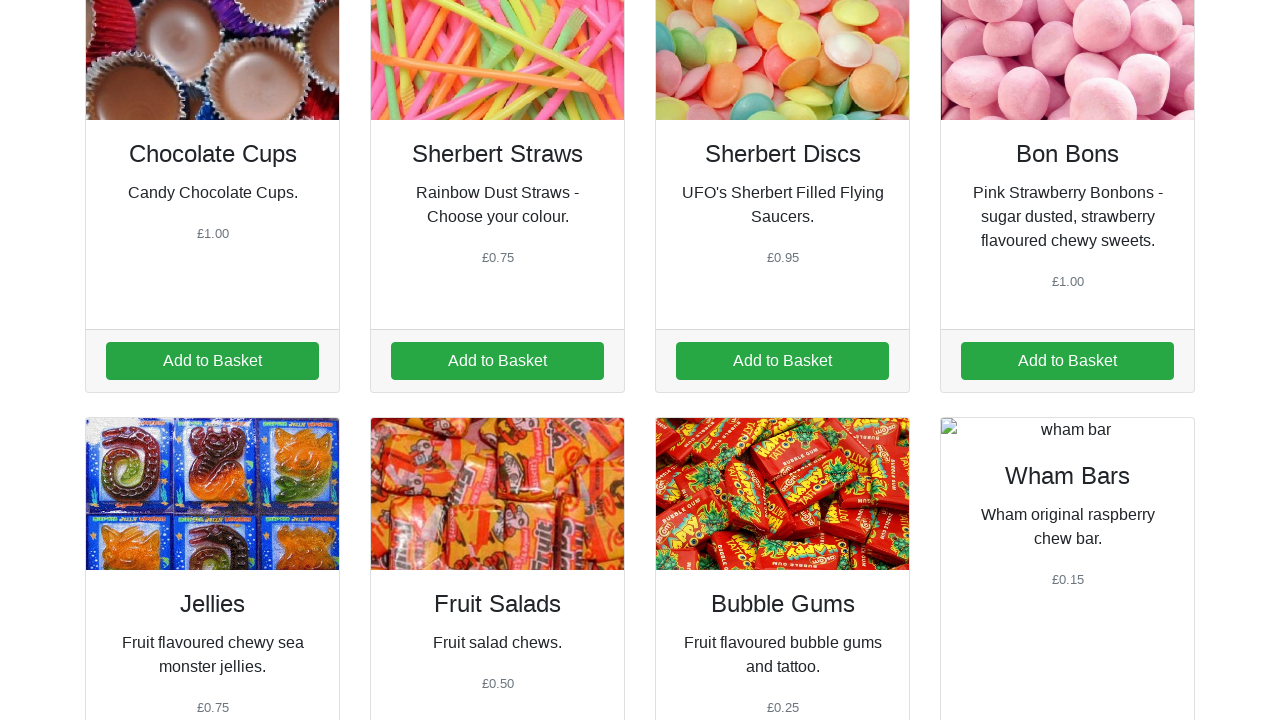

Added item 2 to cart (iteration 2) at (498, 361) on a.addItem[data-id='2']
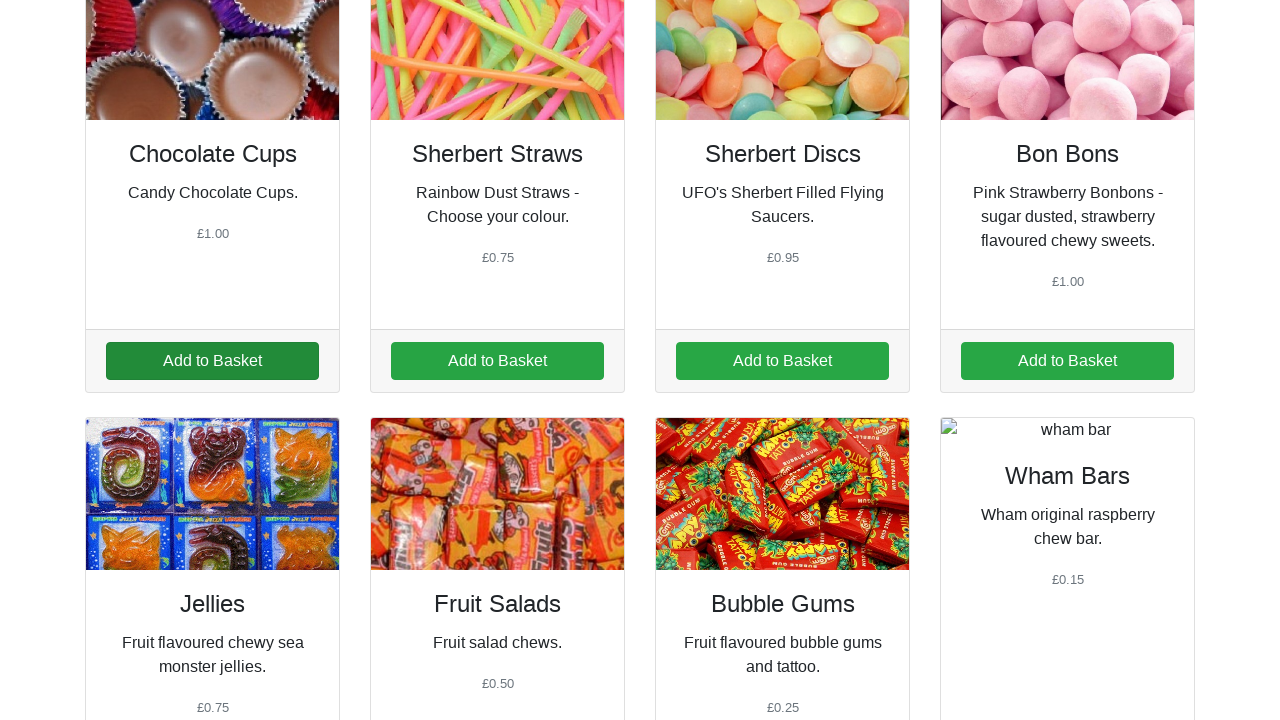

Added item 3 to cart (iteration 2) at (782, 361) on a.addItem[data-id='3']
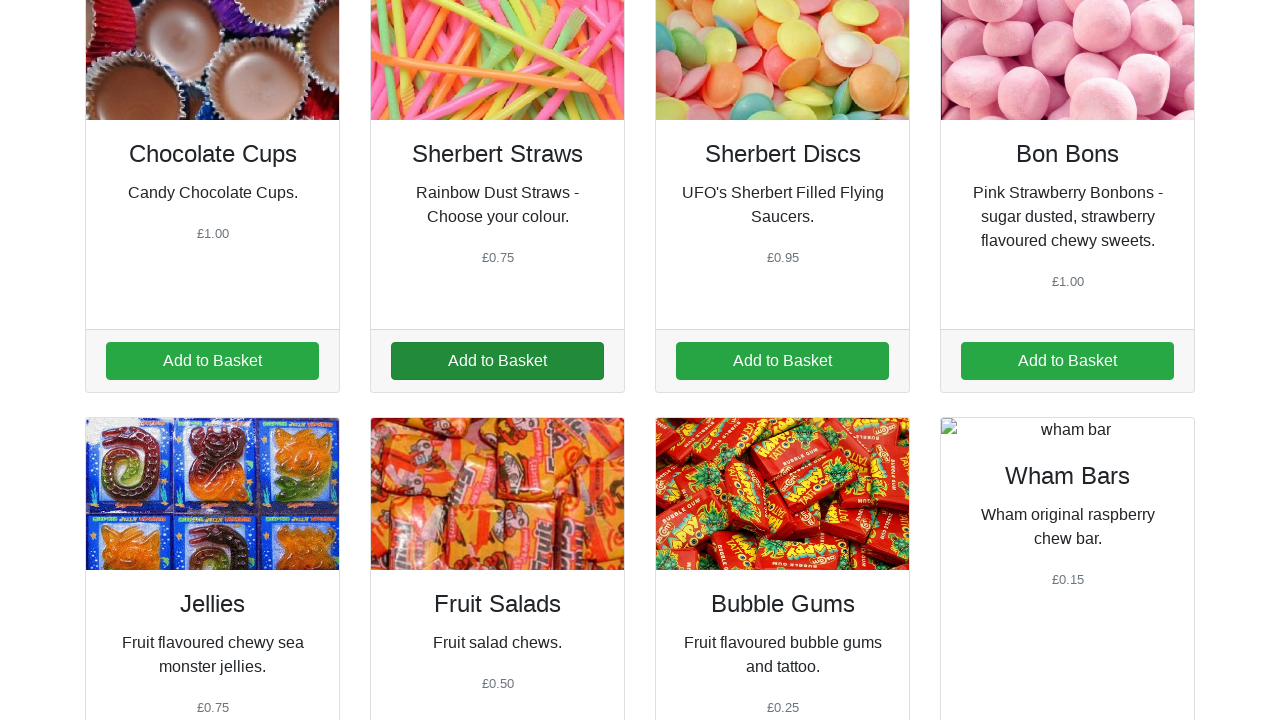

Added item 4 to cart (iteration 2) at (1068, 361) on a.addItem[data-id='4']
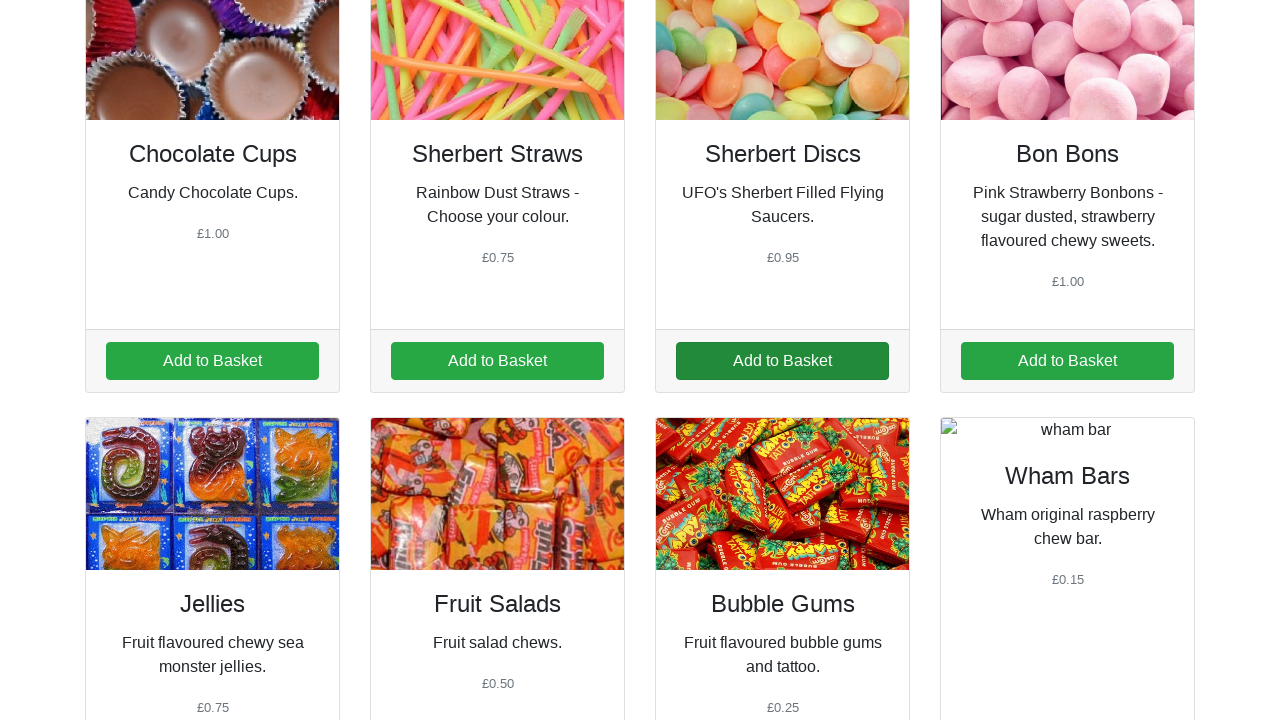

Added item 5 to cart (iteration 2) at (212, 361) on a.addItem[data-id='5']
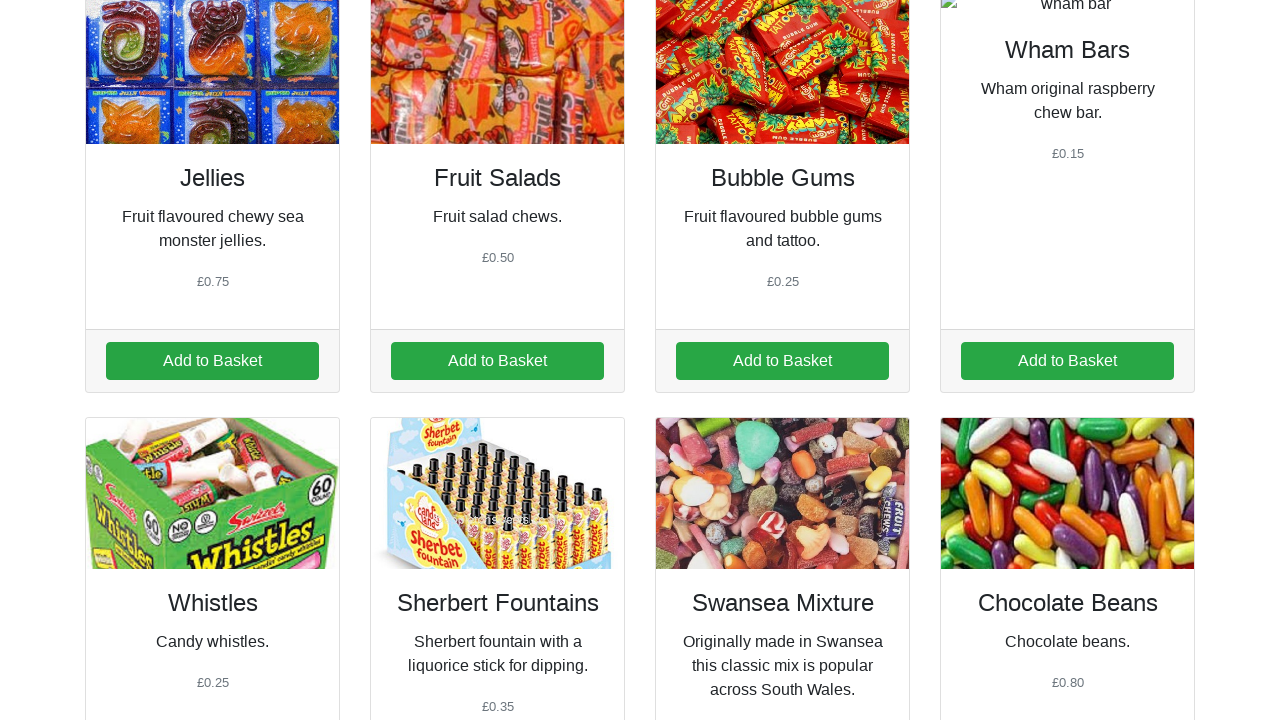

Added item 6 to cart (iteration 2) at (498, 361) on a.addItem[data-id='6']
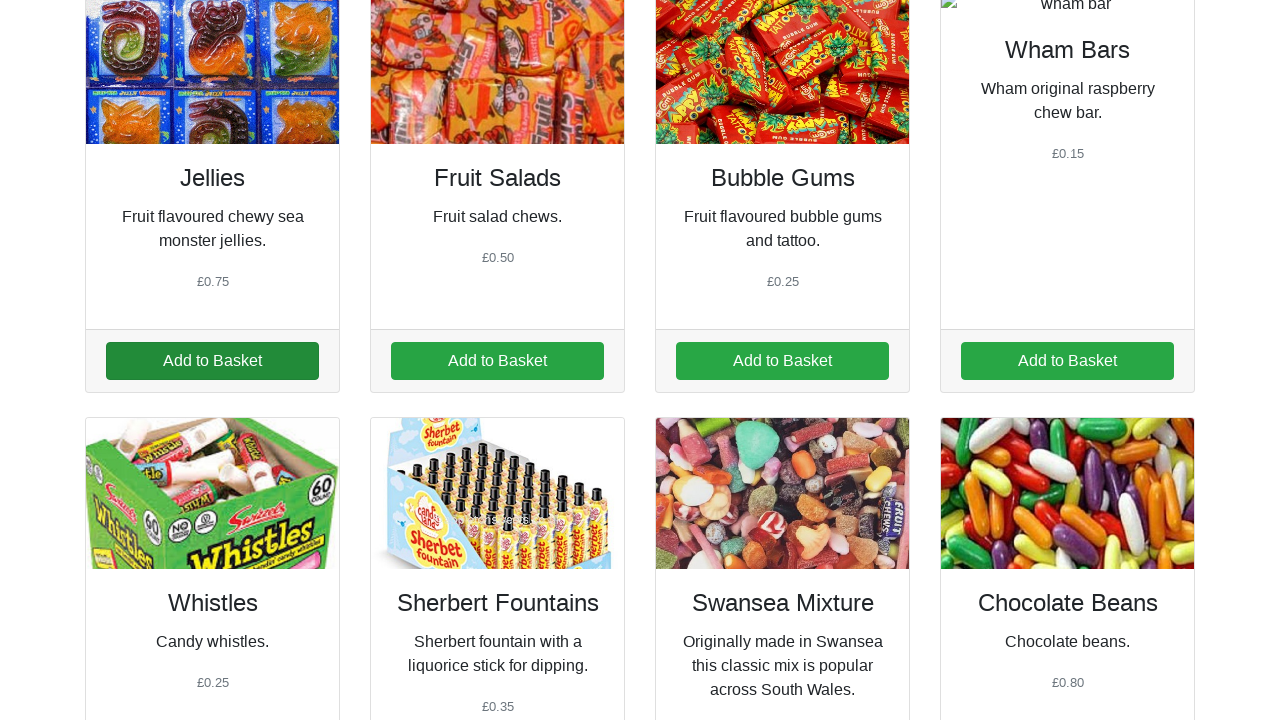

Added item 1 to cart (iteration 3) at (212, 361) on a.addItem[data-id='1']
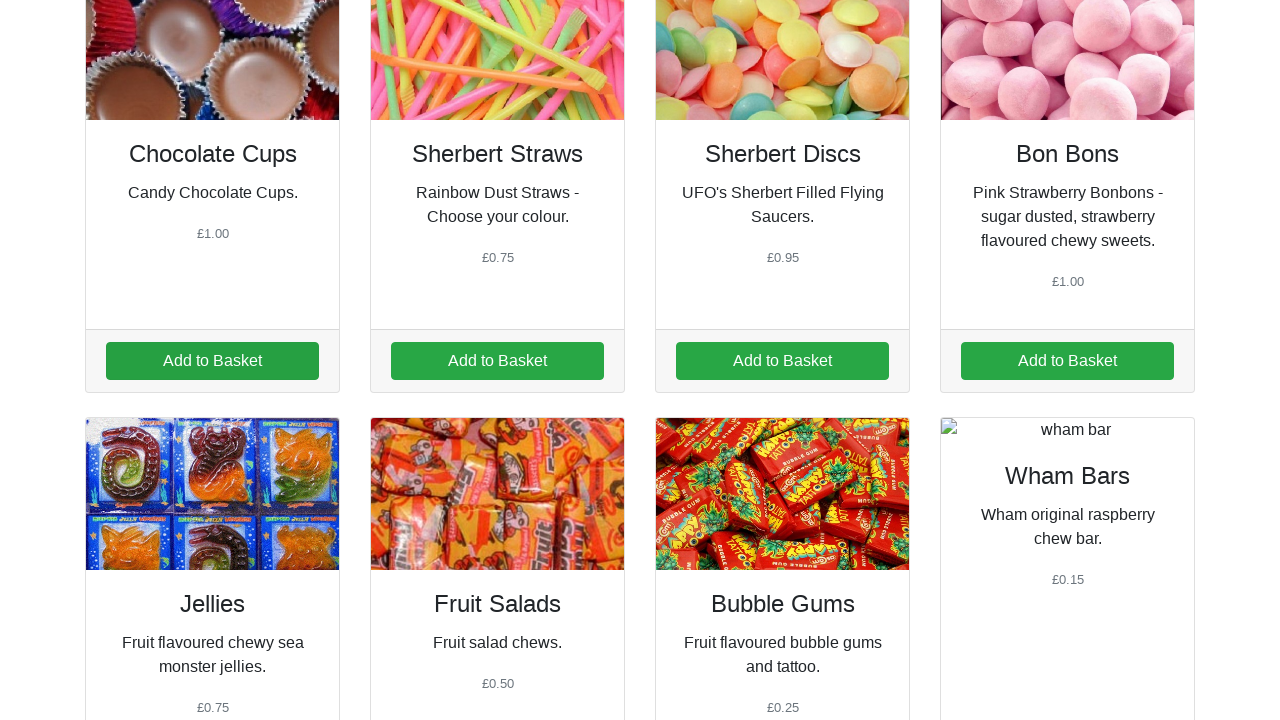

Added item 2 to cart (iteration 3) at (498, 361) on a.addItem[data-id='2']
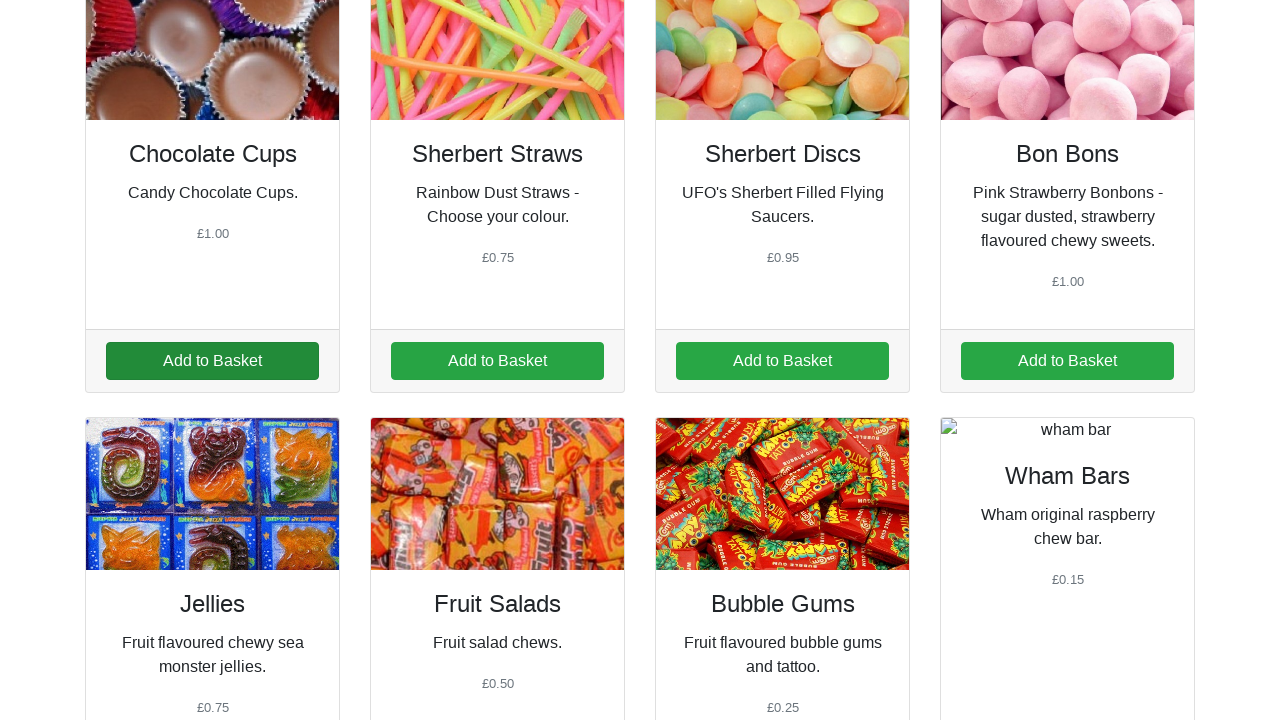

Added item 3 to cart (iteration 3) at (782, 361) on a.addItem[data-id='3']
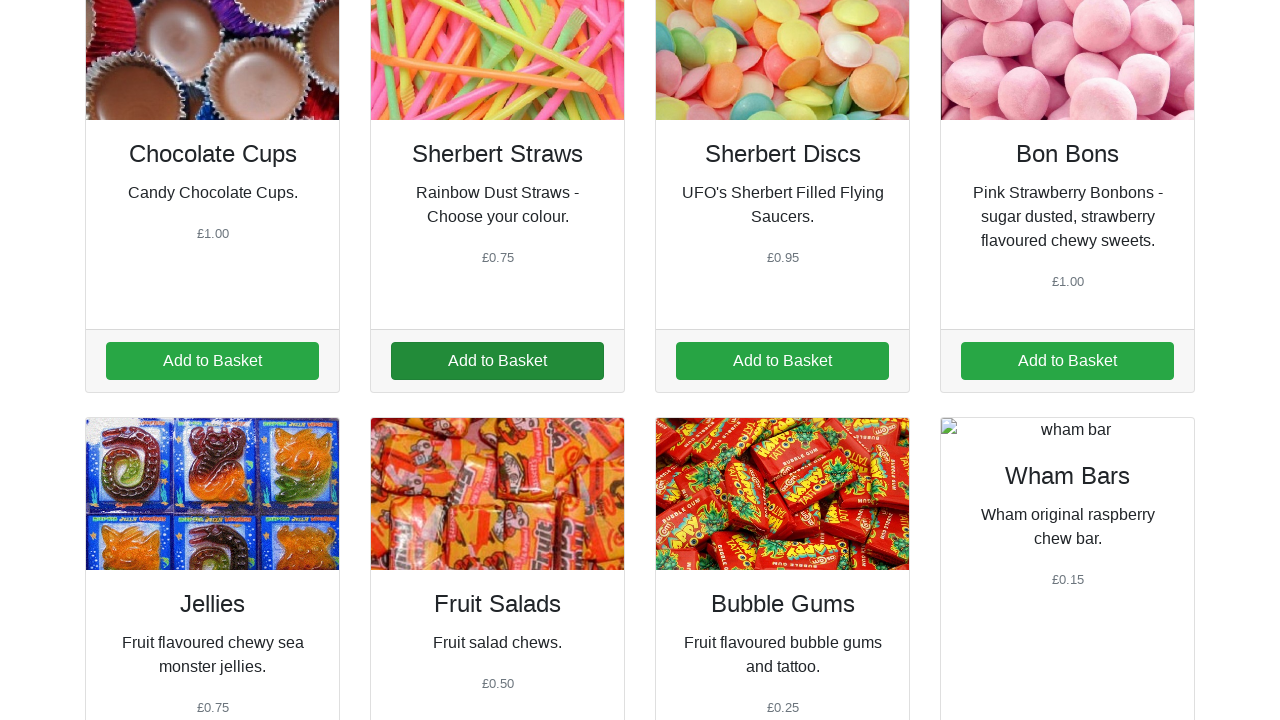

Added item 4 to cart (iteration 3) at (1068, 361) on a.addItem[data-id='4']
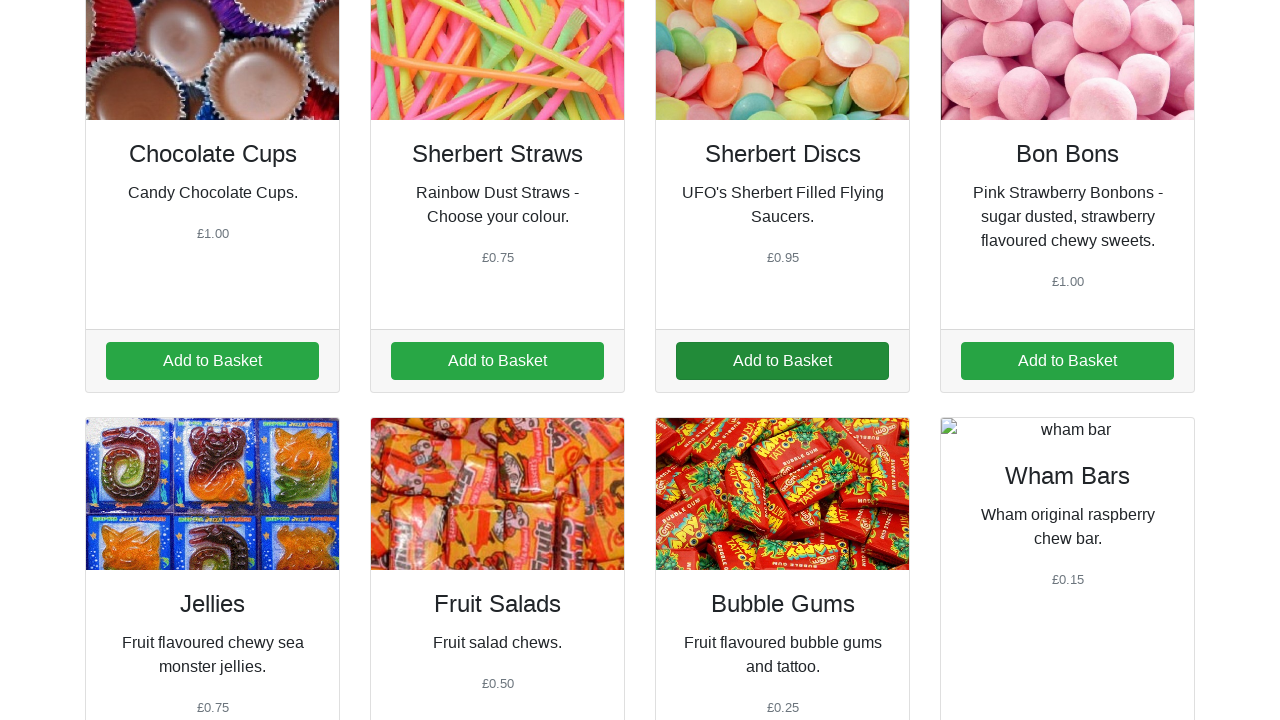

Added item 5 to cart (iteration 3) at (212, 361) on a.addItem[data-id='5']
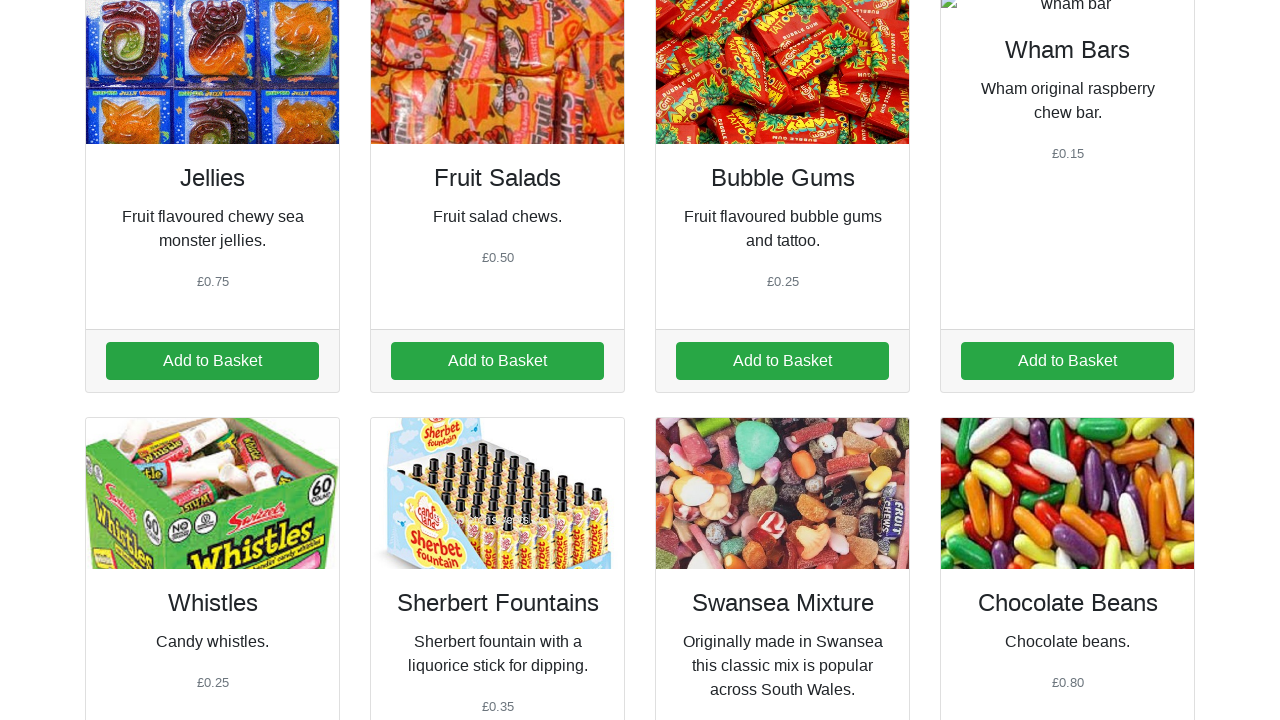

Added item 6 to cart (iteration 3) at (498, 361) on a.addItem[data-id='6']
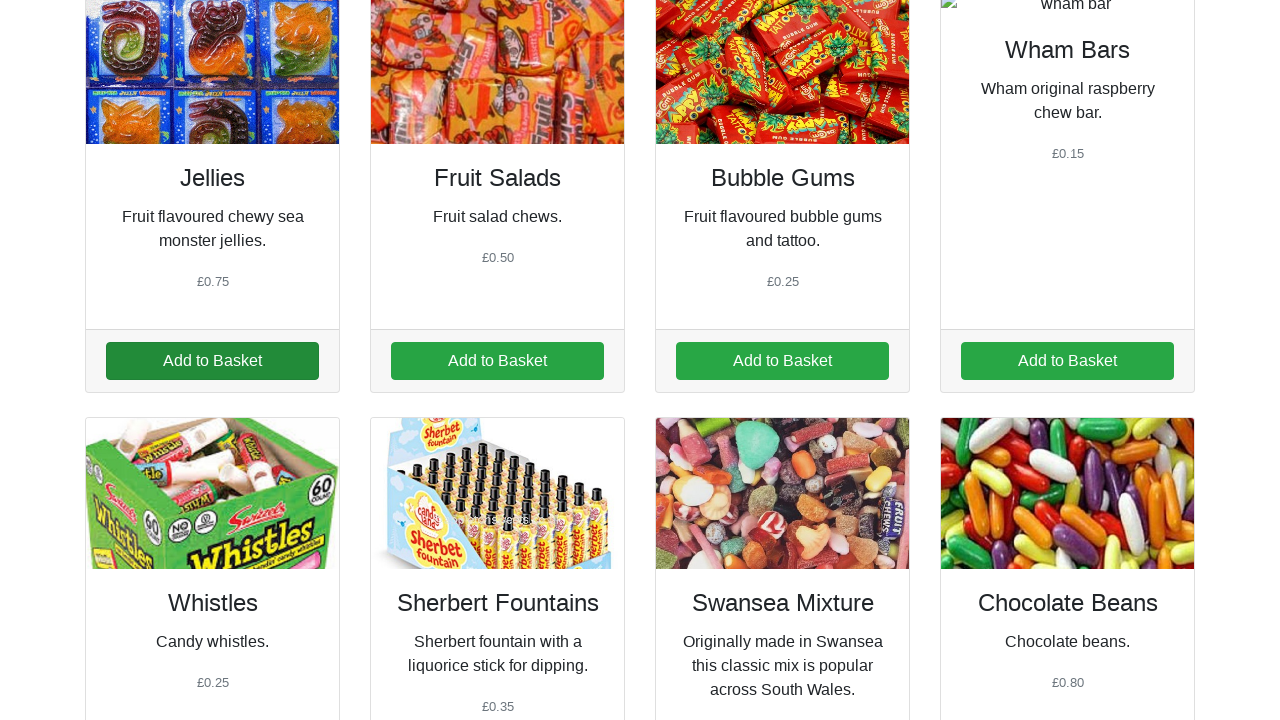

Added item 1 to cart (iteration 4) at (212, 361) on a.addItem[data-id='1']
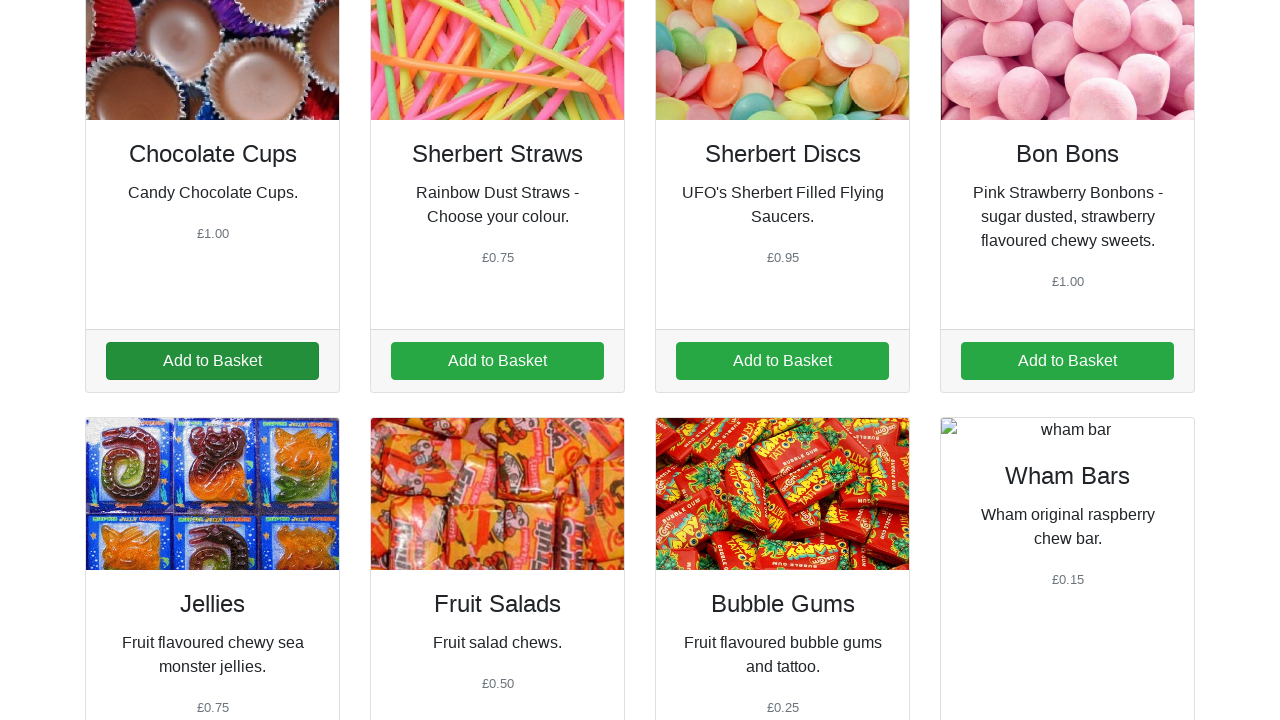

Added item 2 to cart (iteration 4) at (498, 361) on a.addItem[data-id='2']
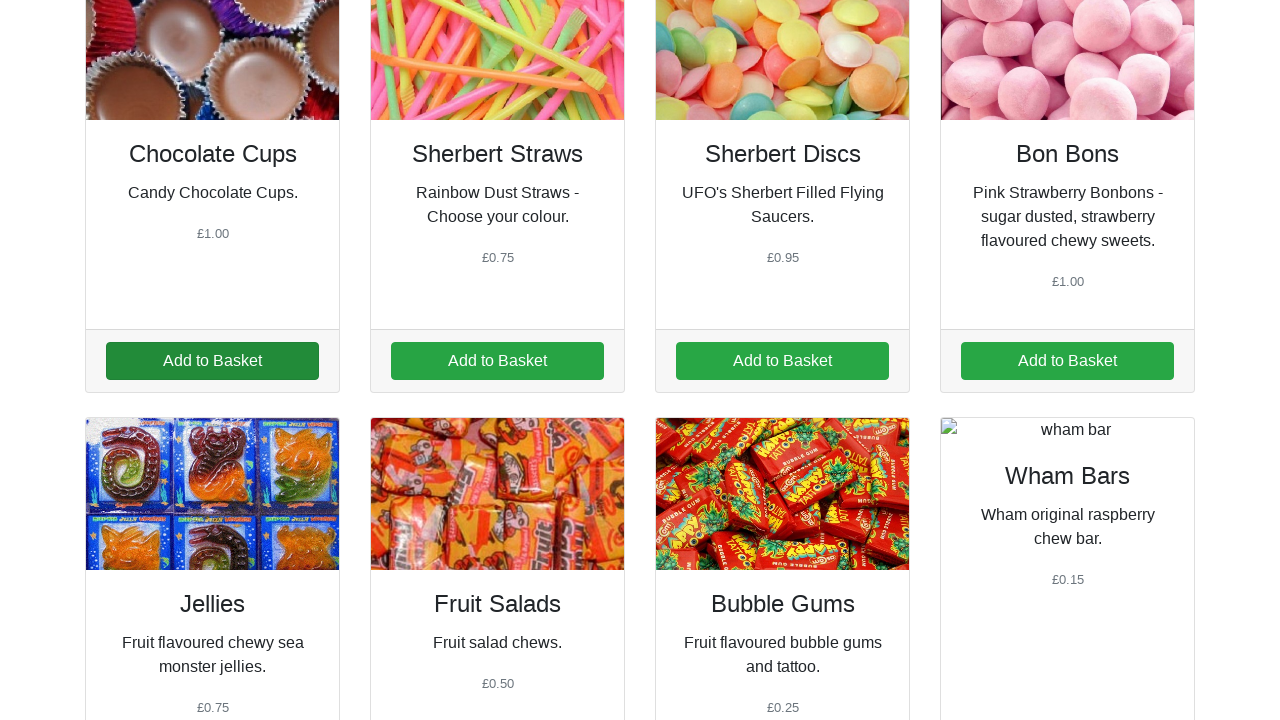

Added item 3 to cart (iteration 4) at (782, 361) on a.addItem[data-id='3']
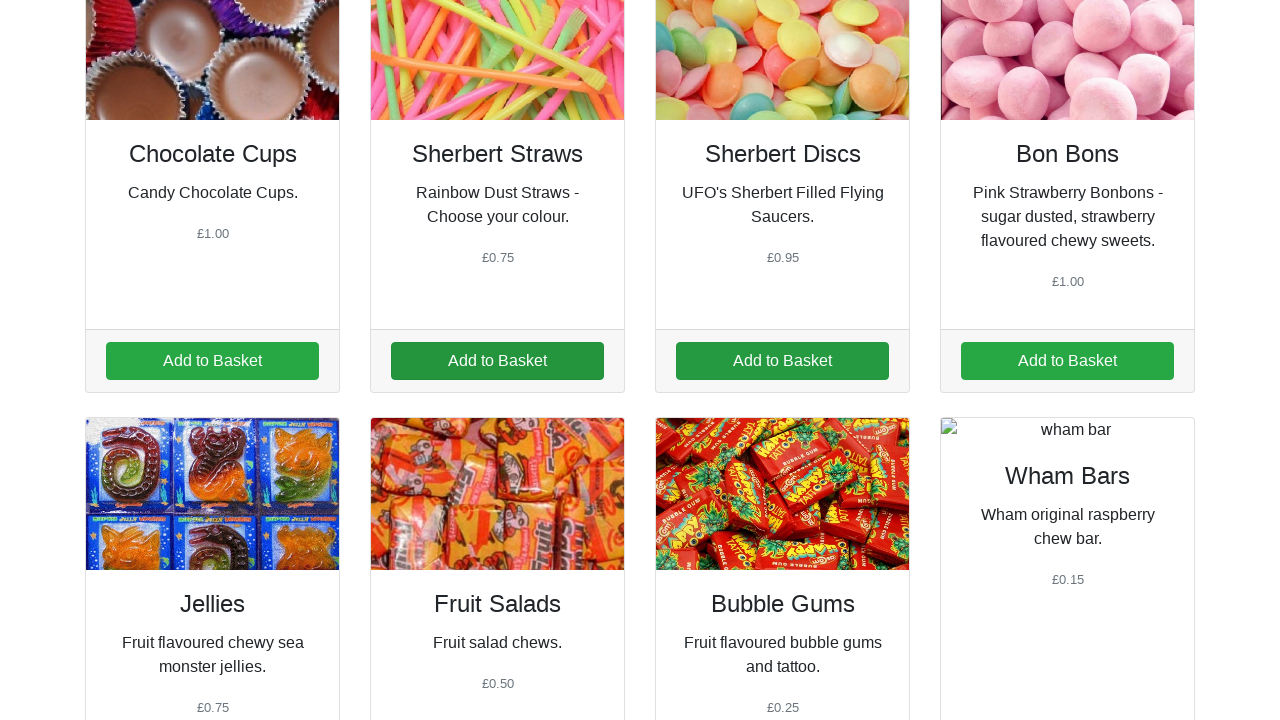

Added item 4 to cart (iteration 4) at (1068, 361) on a.addItem[data-id='4']
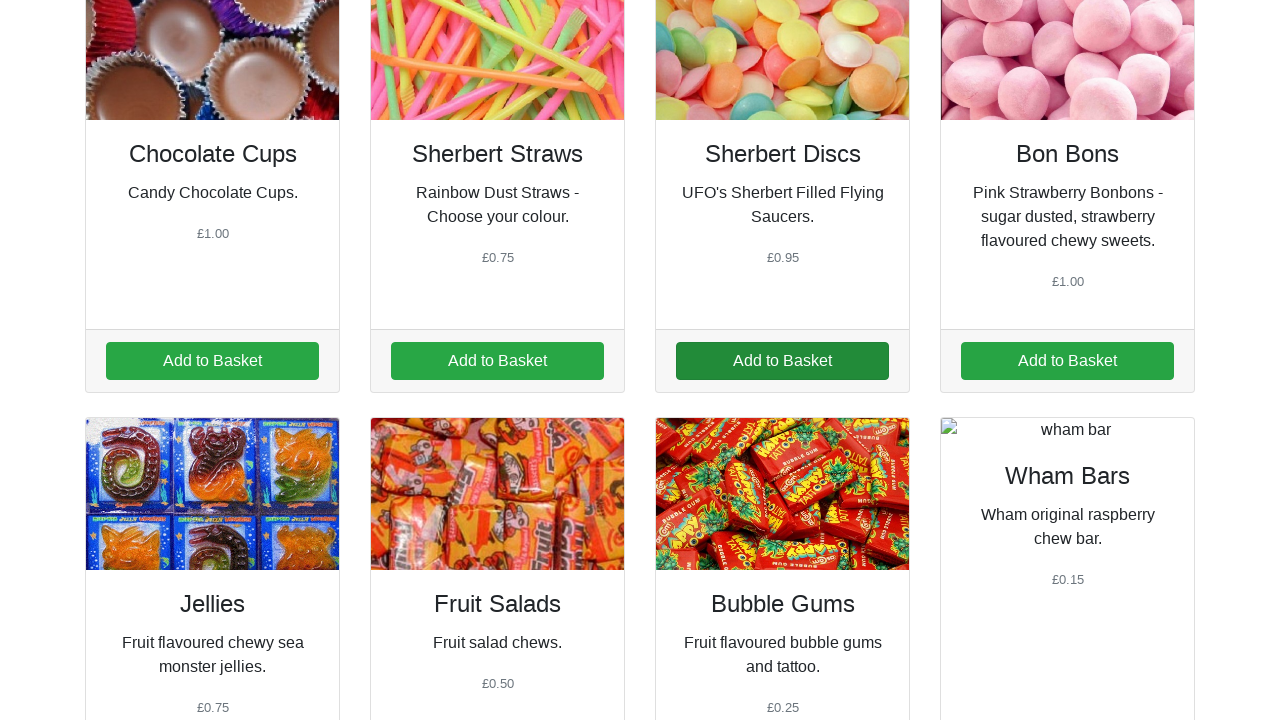

Added item 5 to cart (iteration 4) at (212, 361) on a.addItem[data-id='5']
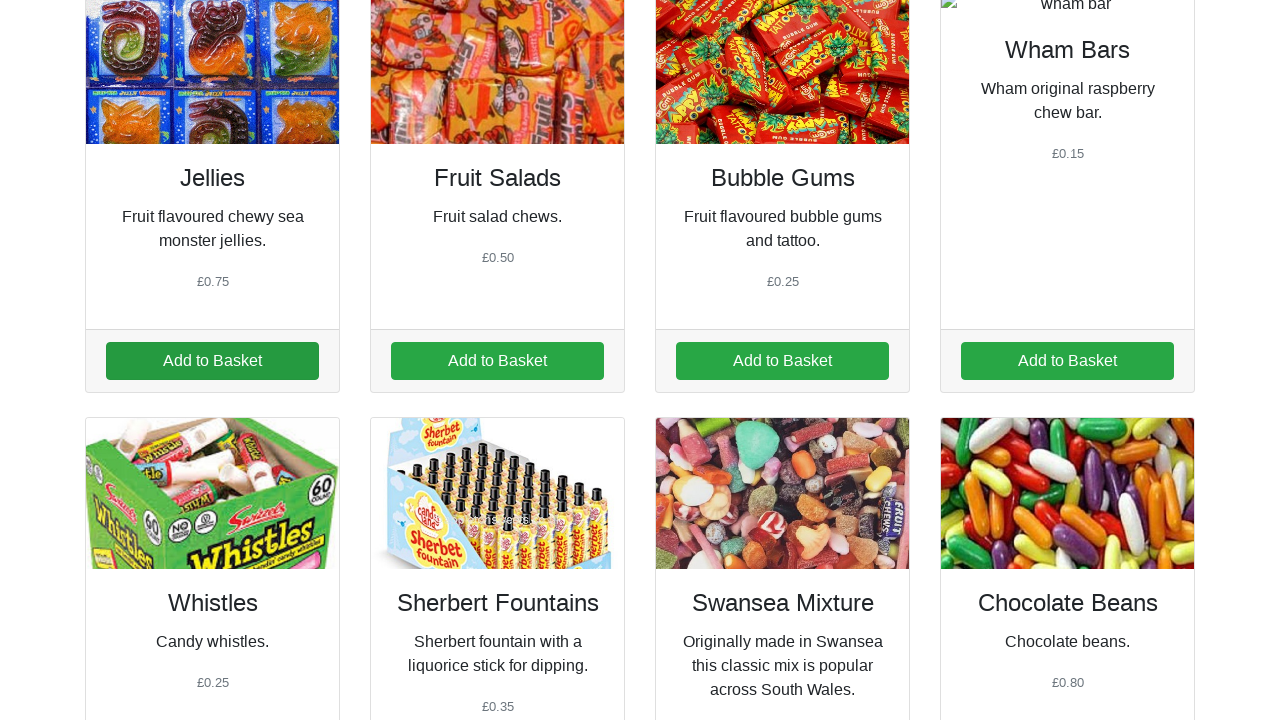

Added item 6 to cart (iteration 4) at (498, 361) on a.addItem[data-id='6']
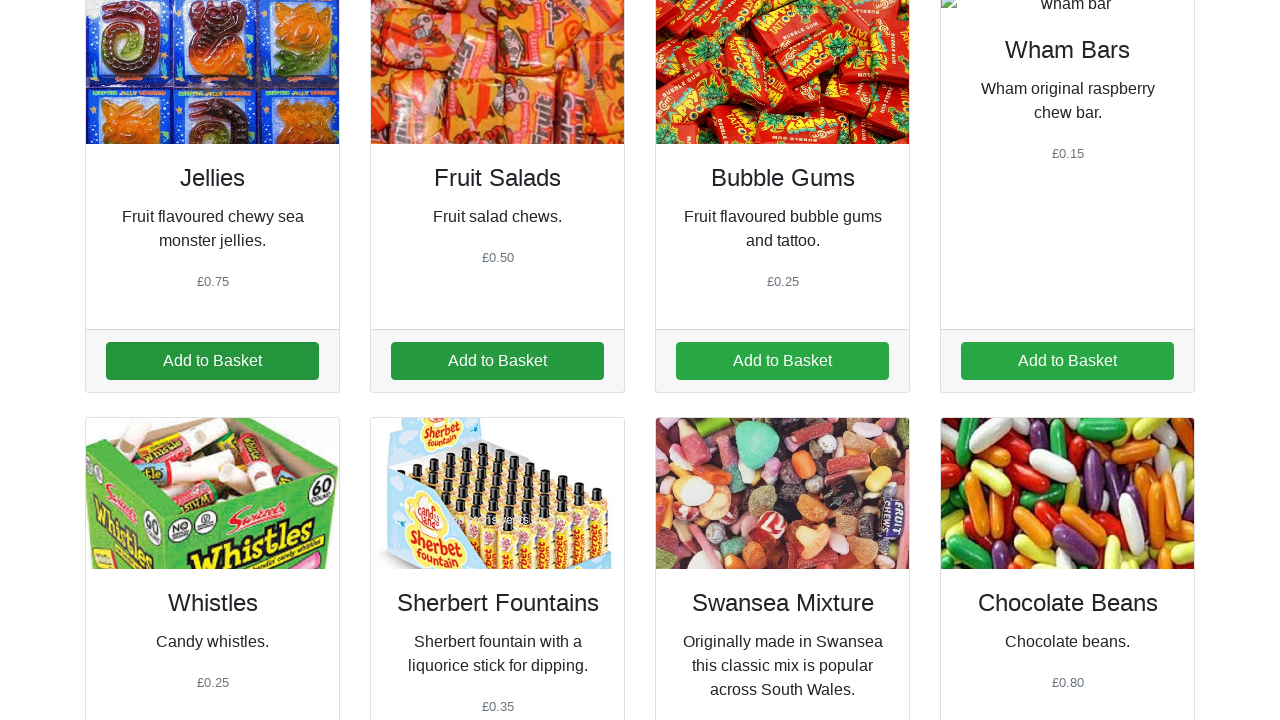

Added item 1 to cart (iteration 5) at (212, 361) on a.addItem[data-id='1']
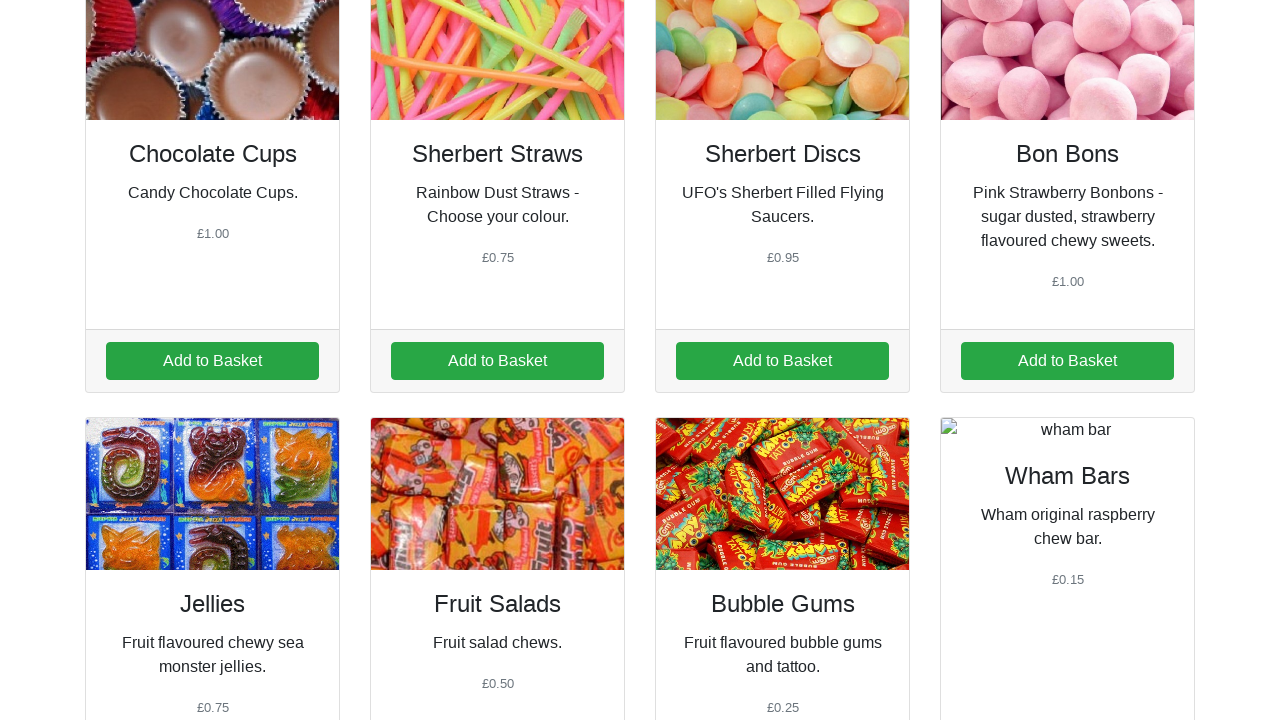

Added item 2 to cart (iteration 5) at (498, 361) on a.addItem[data-id='2']
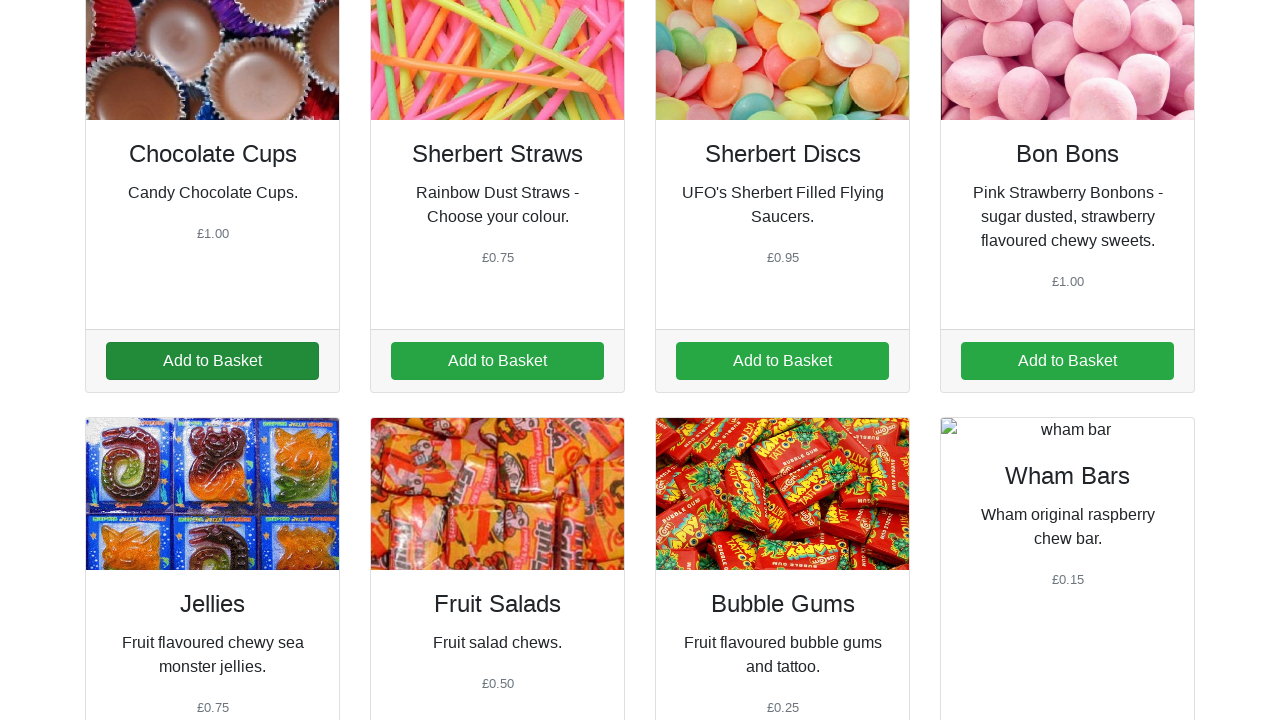

Added item 3 to cart (iteration 5) at (782, 361) on a.addItem[data-id='3']
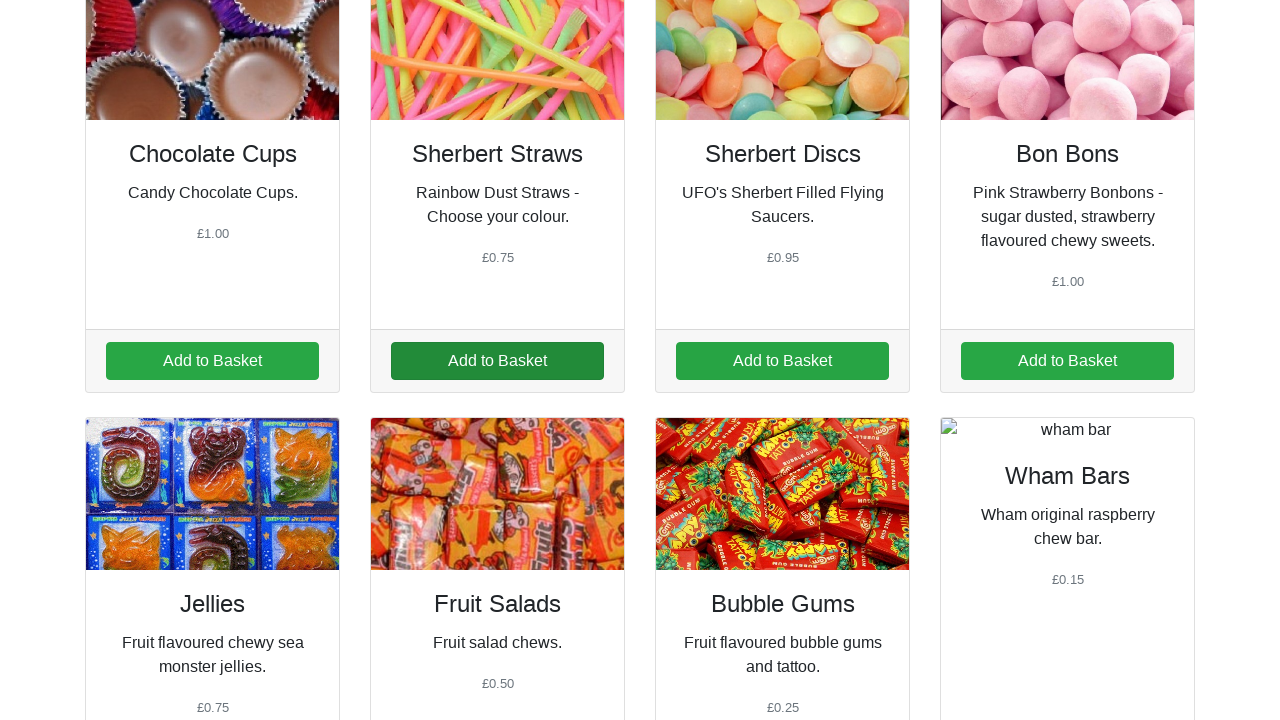

Added item 4 to cart (iteration 5) at (1068, 361) on a.addItem[data-id='4']
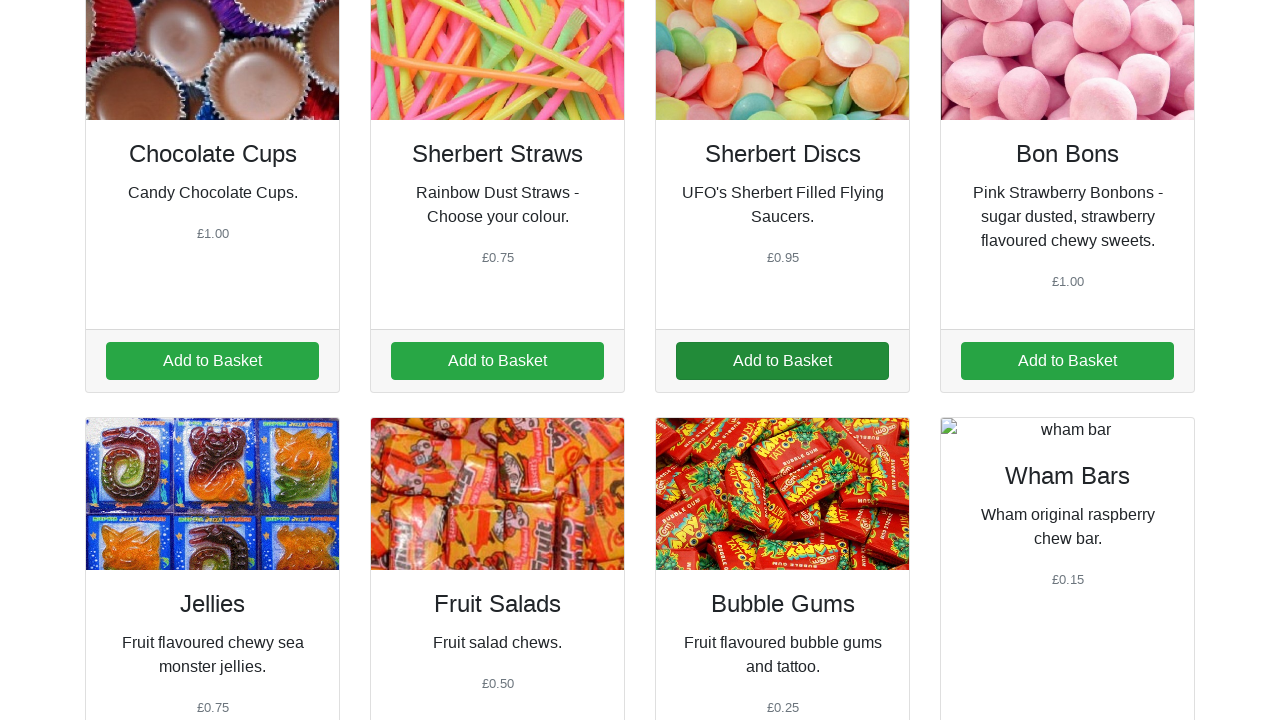

Added item 5 to cart (iteration 5) at (212, 361) on a.addItem[data-id='5']
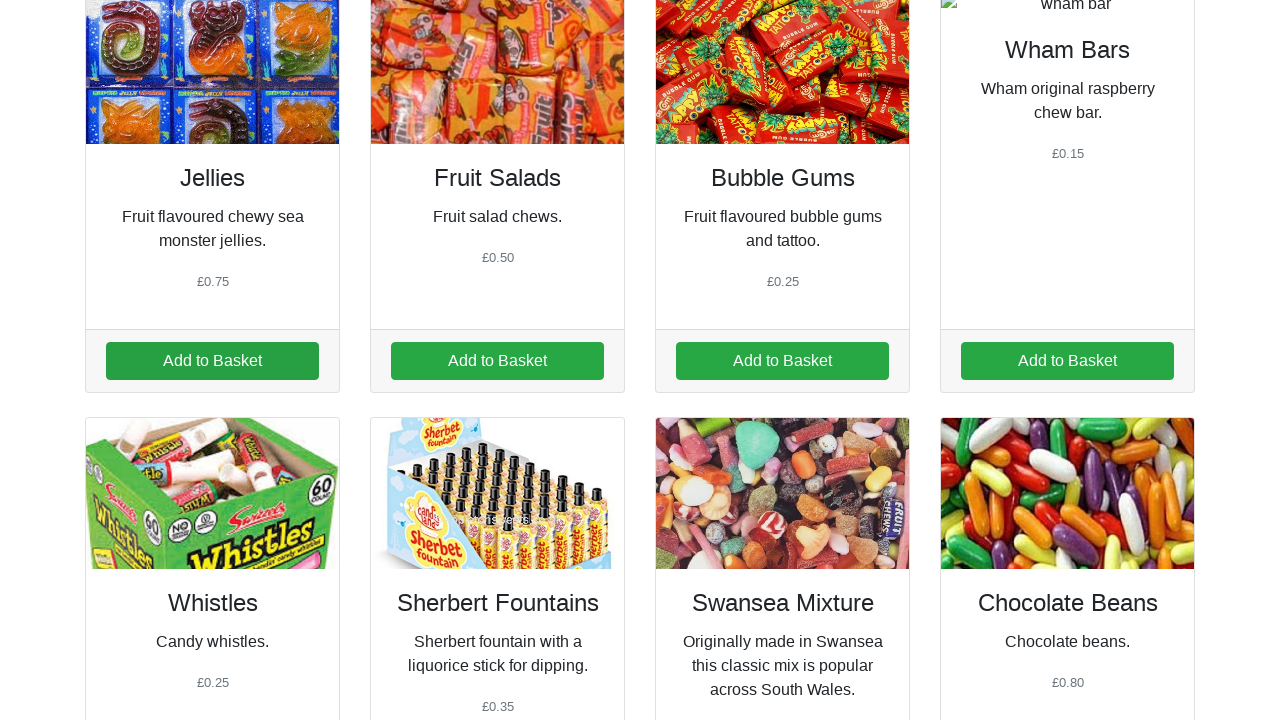

Added item 6 to cart (iteration 5) at (498, 361) on a.addItem[data-id='6']
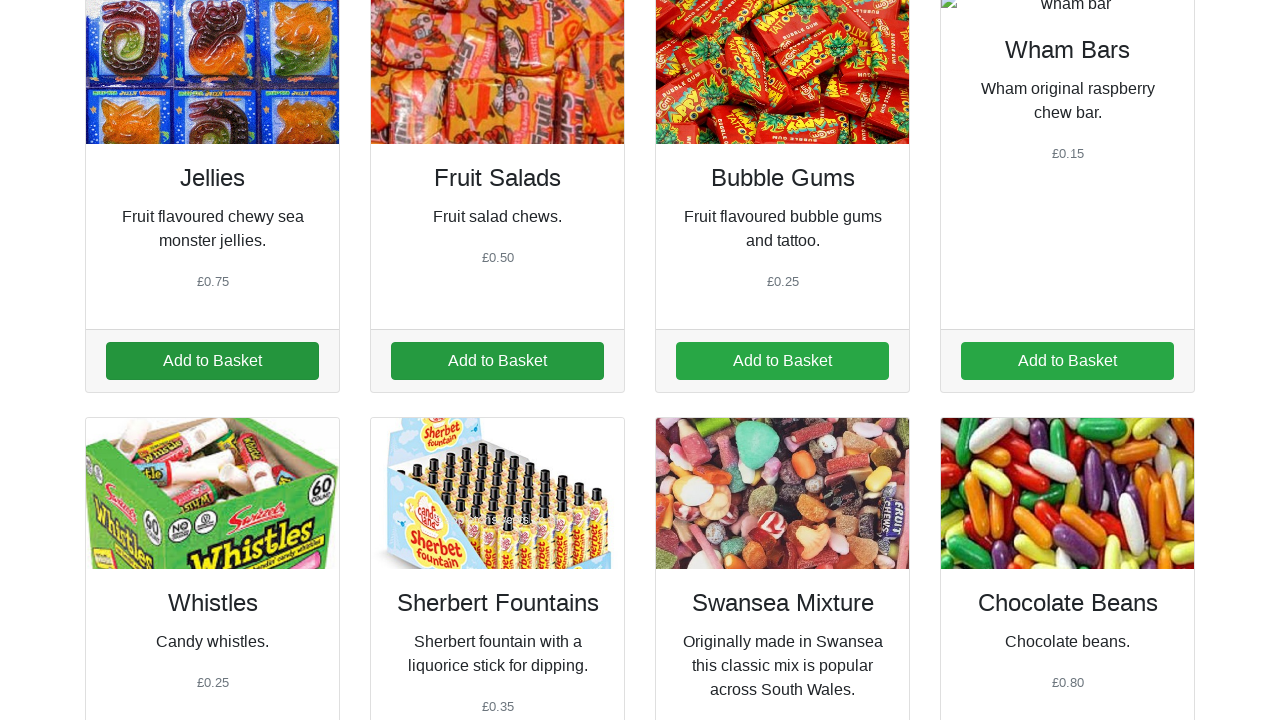

Navigated to basket page at (1152, 28) on a.nav-link[href='/basket']
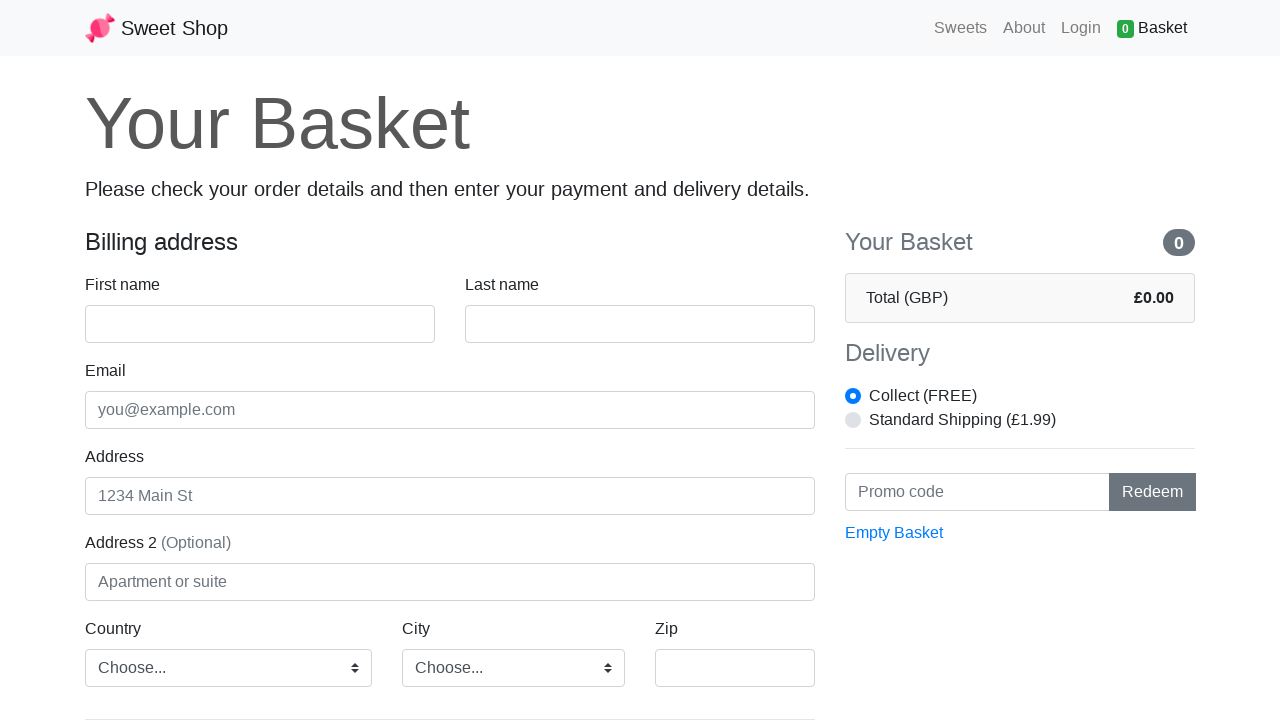

Basket total element loaded and visible
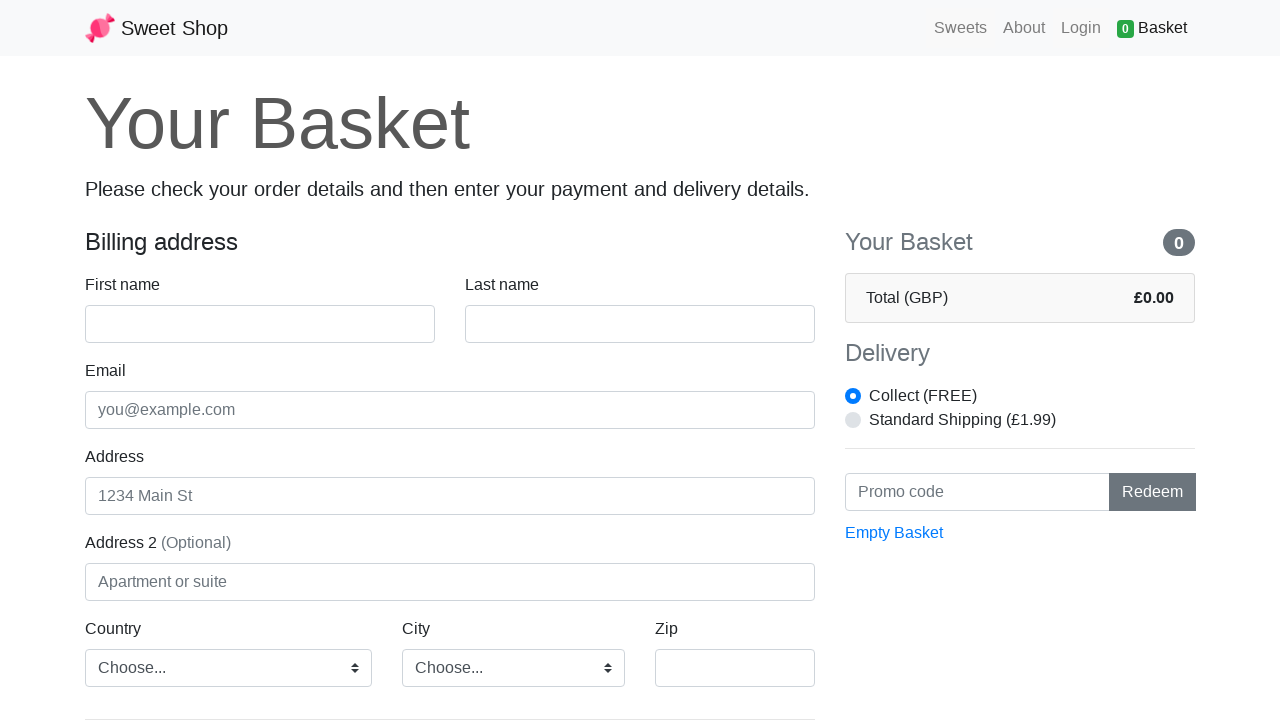

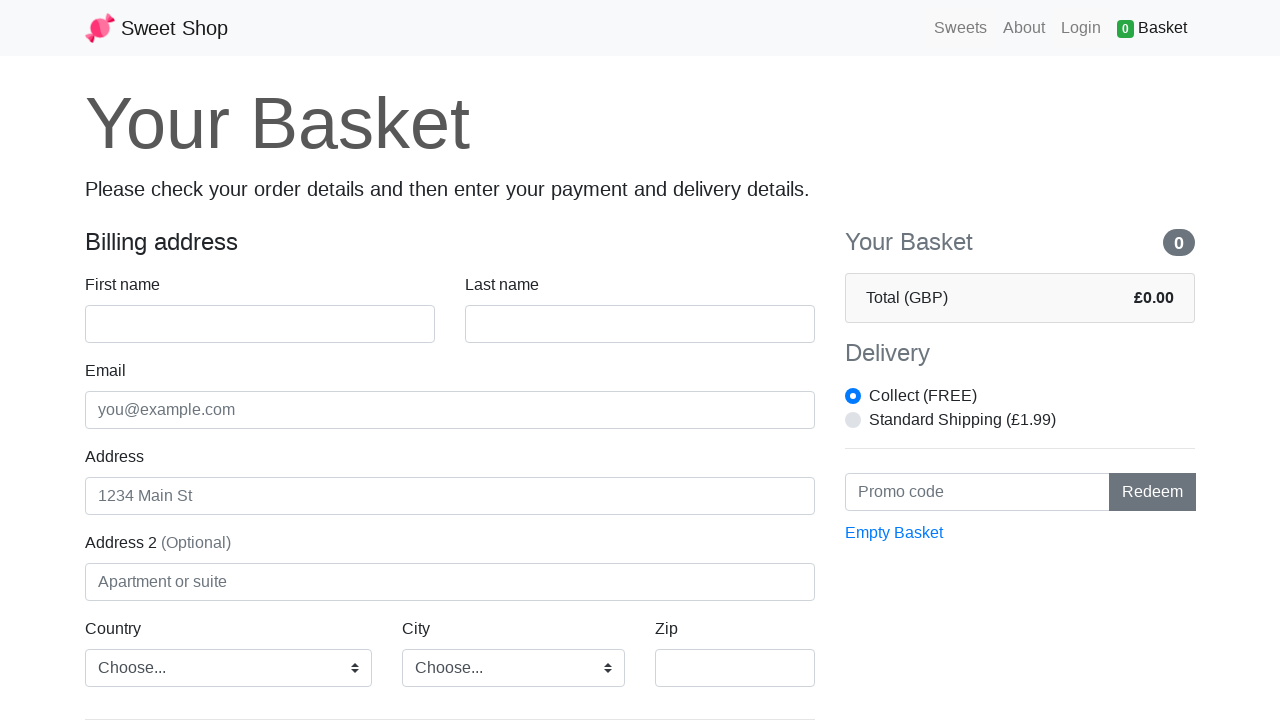